Tests scrolling functionality on a webpage and within a table, then verifies that the sum of values in a table column matches the displayed total amount

Starting URL: https://rahulshettyacademy.com/AutomationPractice/

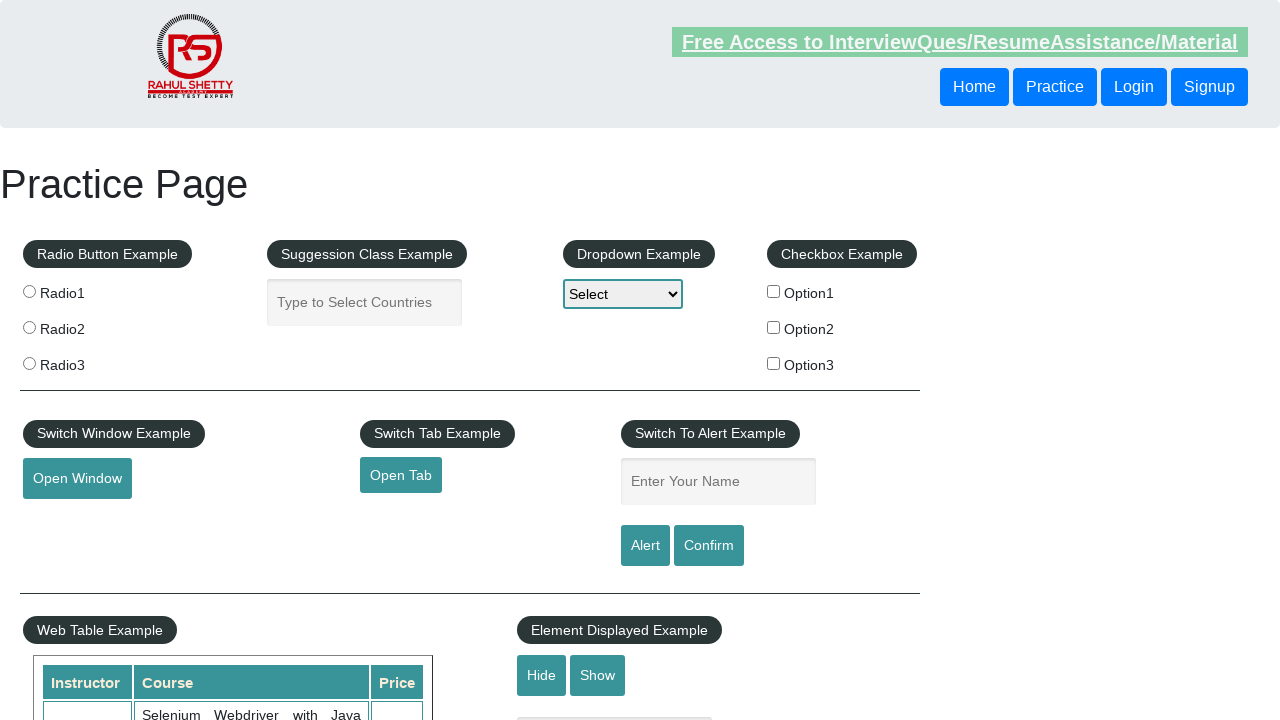

Scrolled main webpage down by 500 pixels
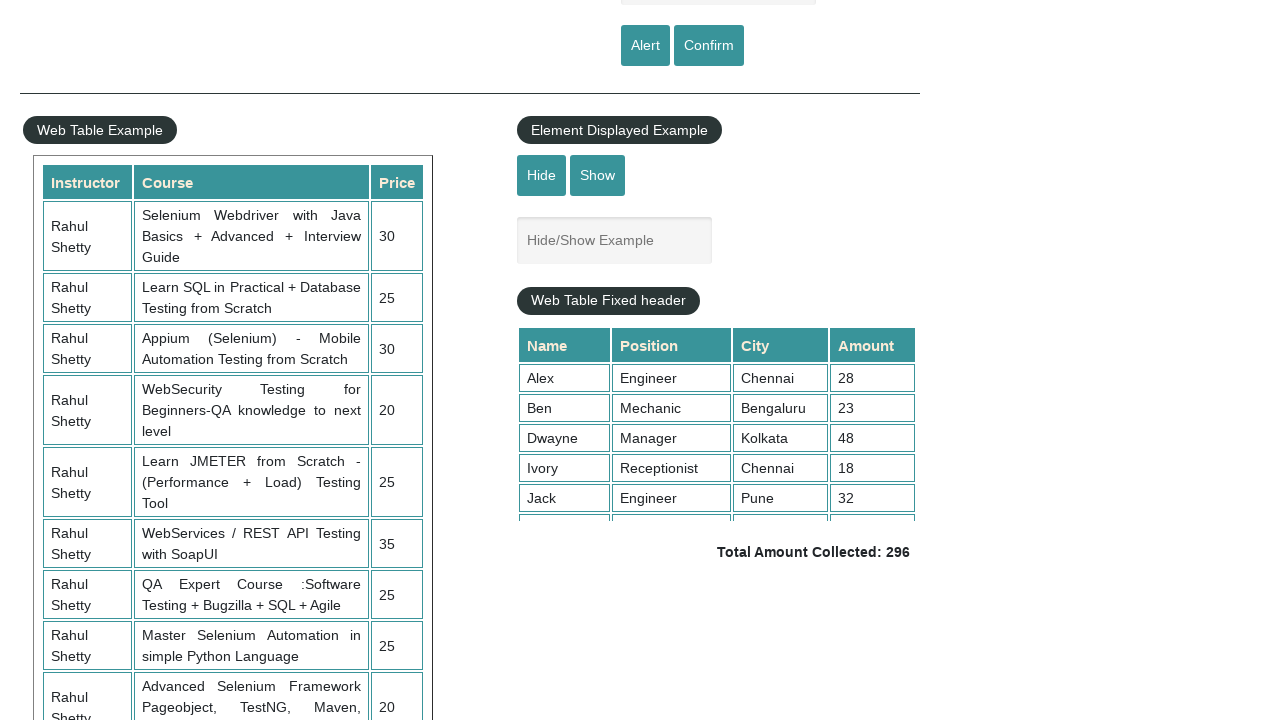

Waited 3 seconds for scroll animation to complete
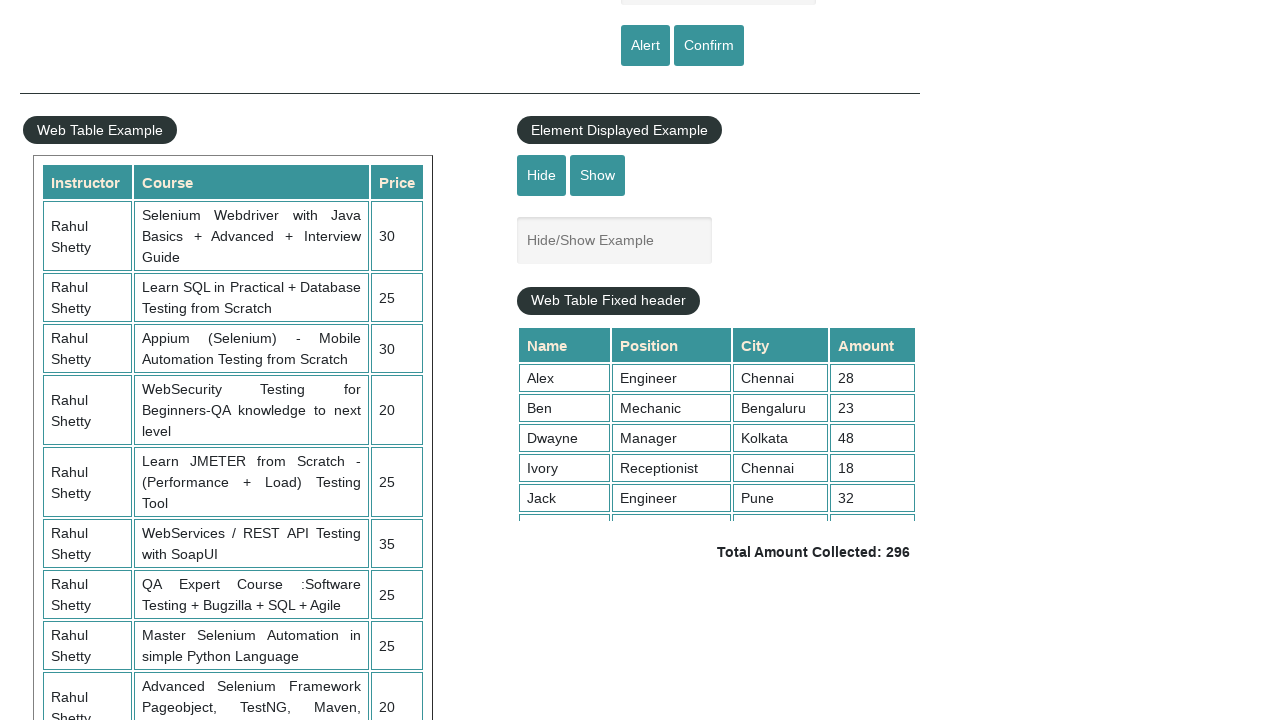

Scrolled table element down by 500 pixels
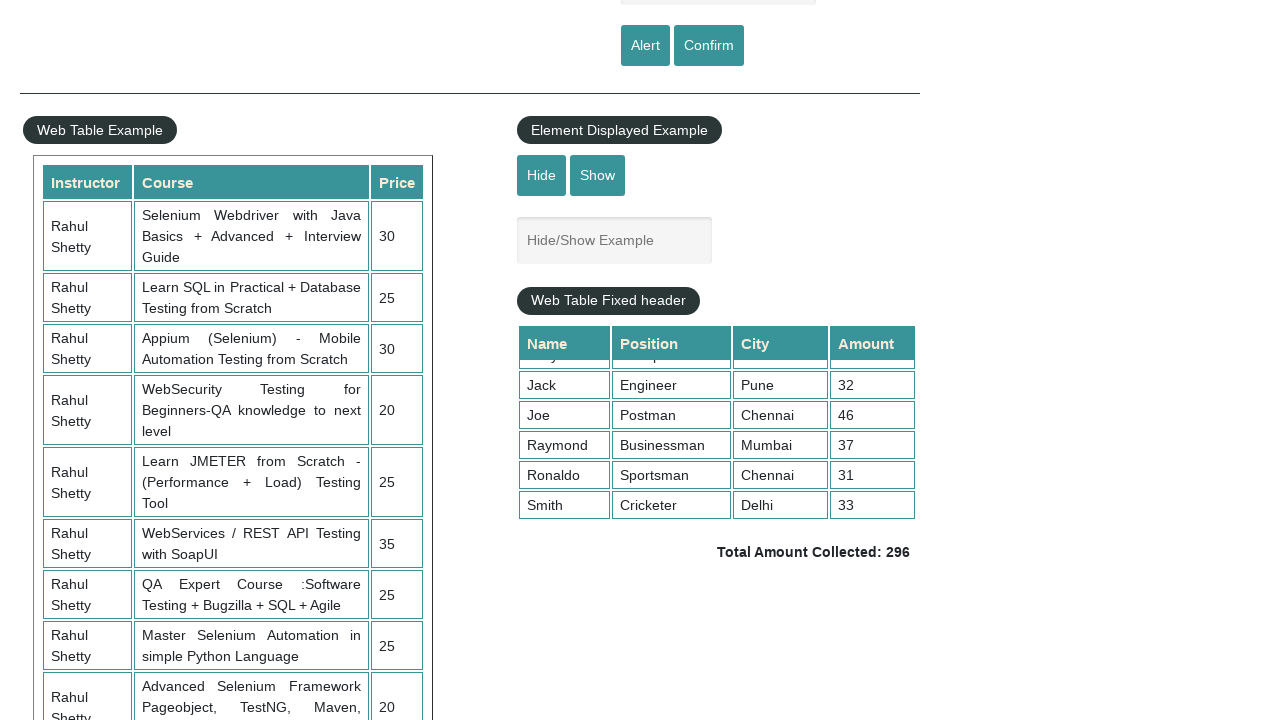

Retrieved all table cells from 4th column
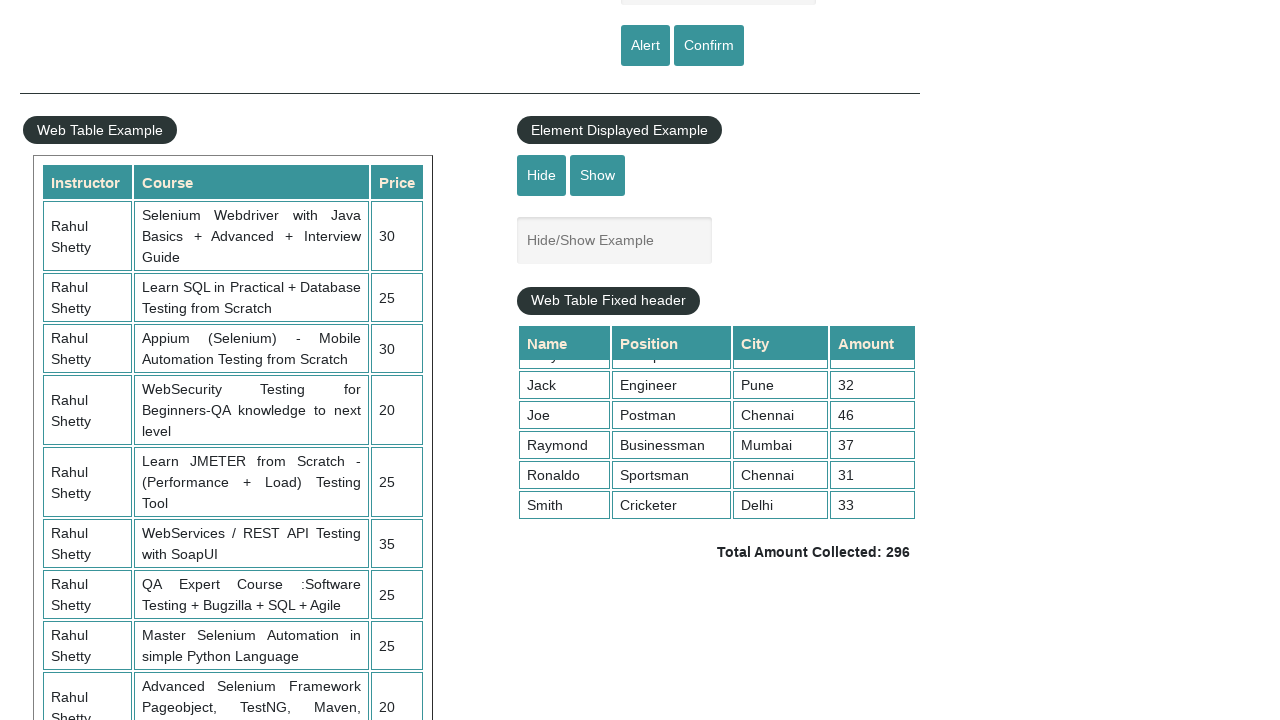

Calculated sum of table column values: 296
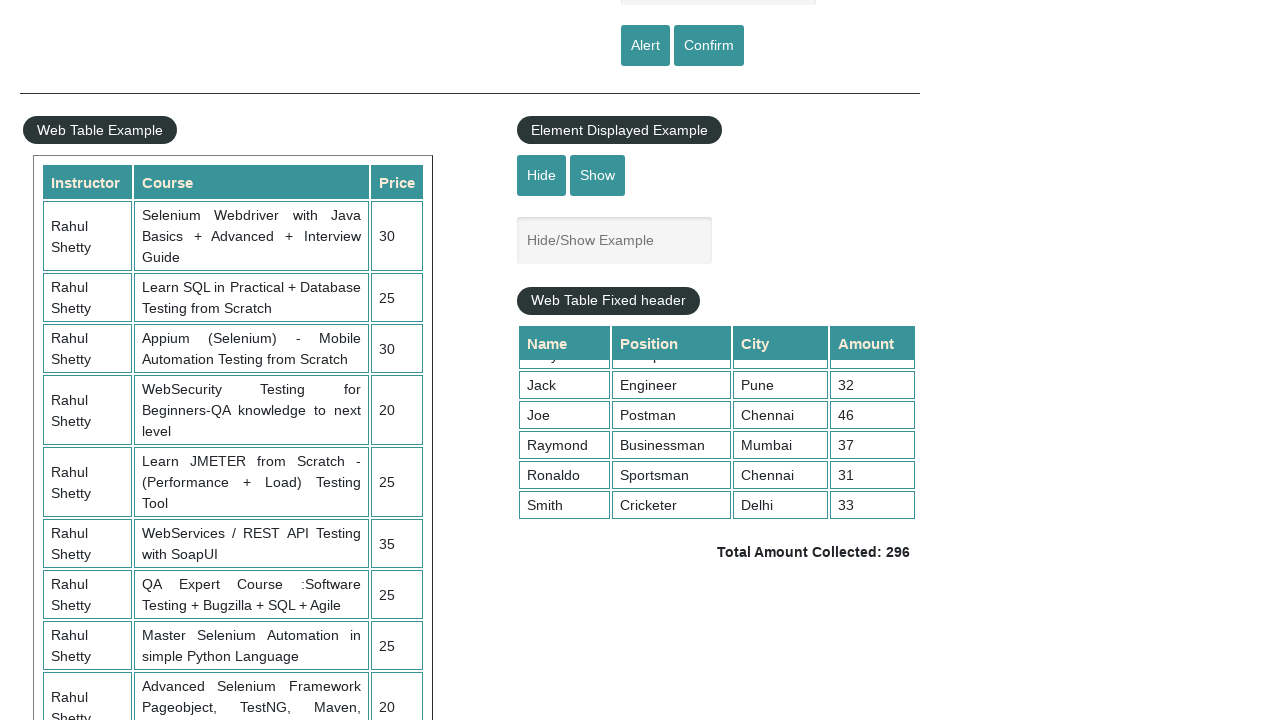

Retrieved displayed total amount text
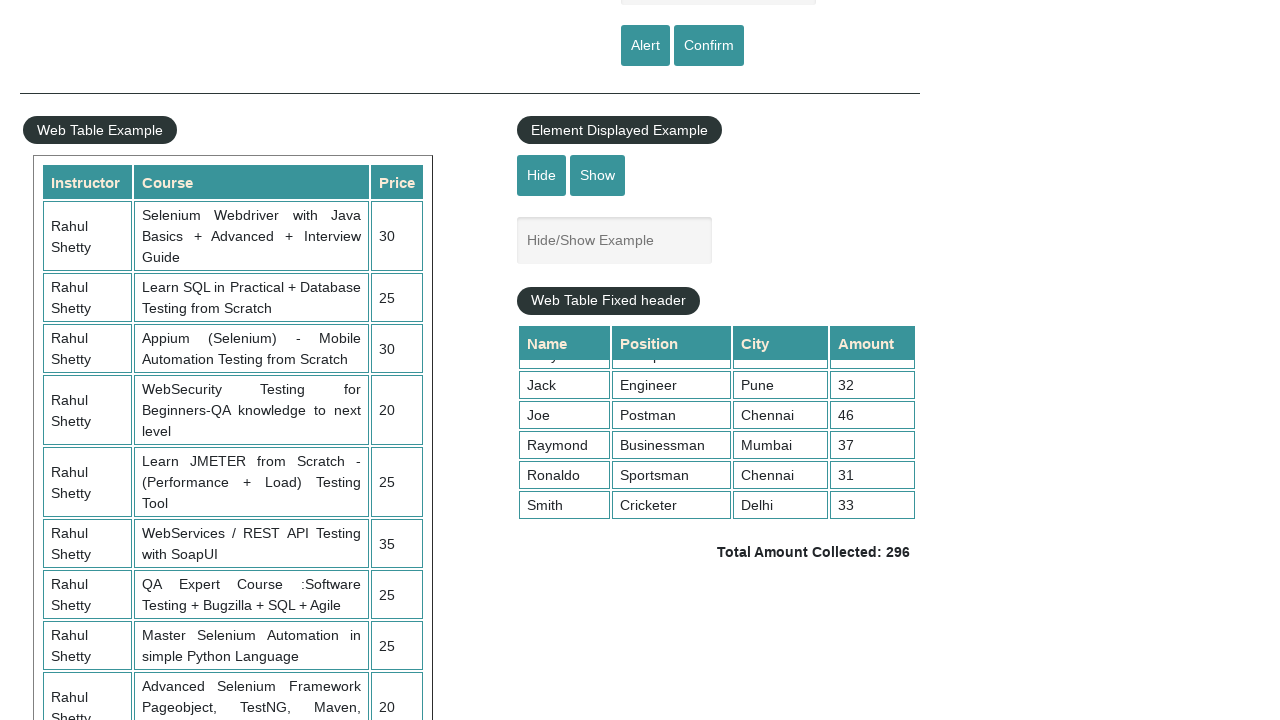

Extracted total amount from display: 296
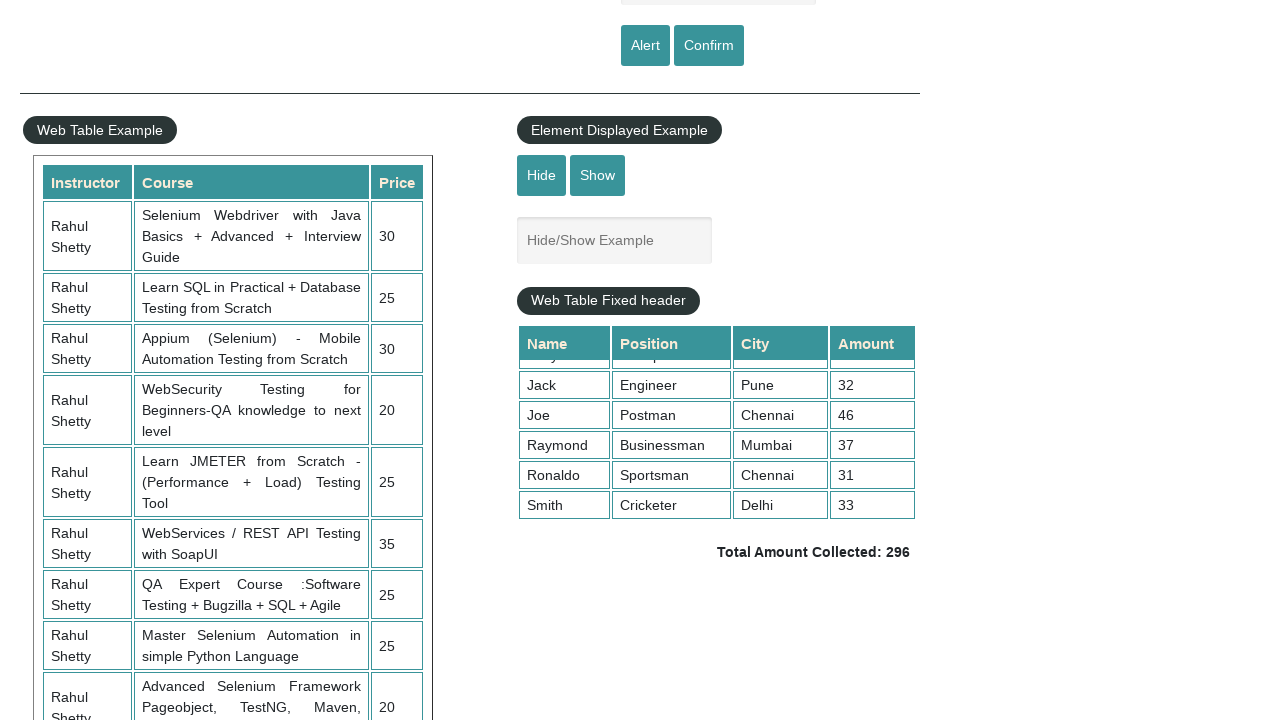

Verified calculated sum (296) matches displayed total (296)
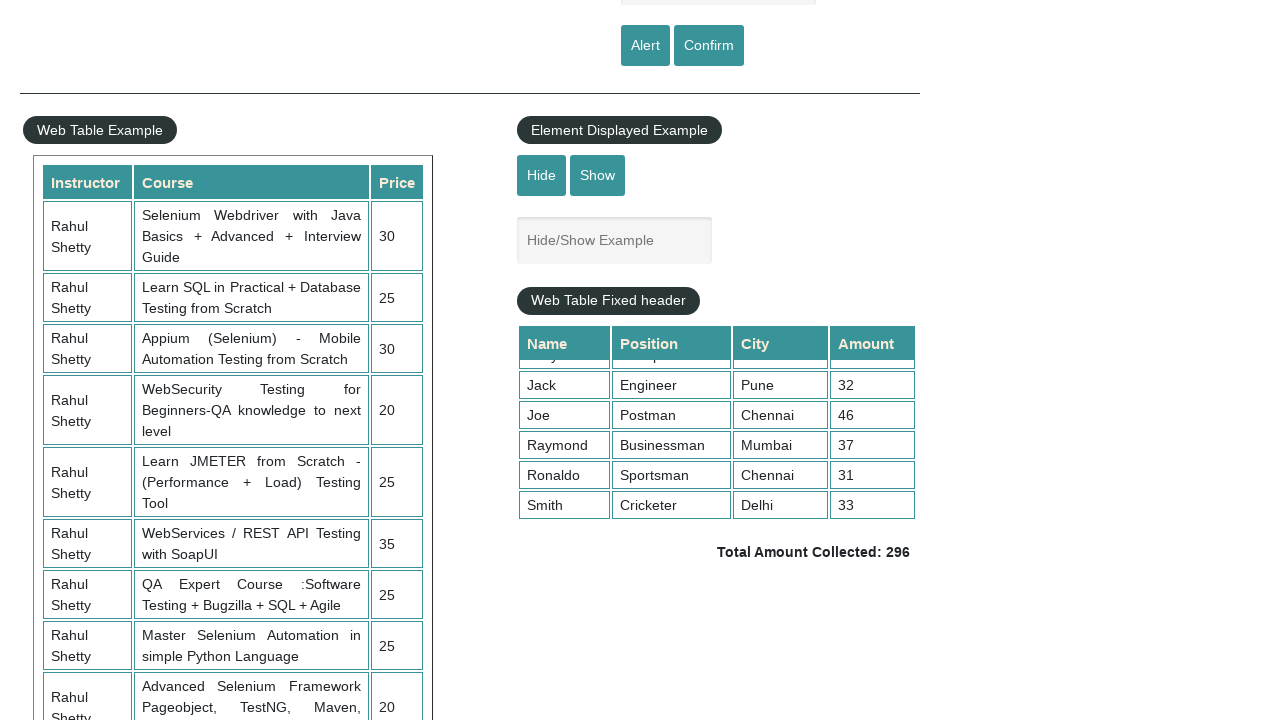

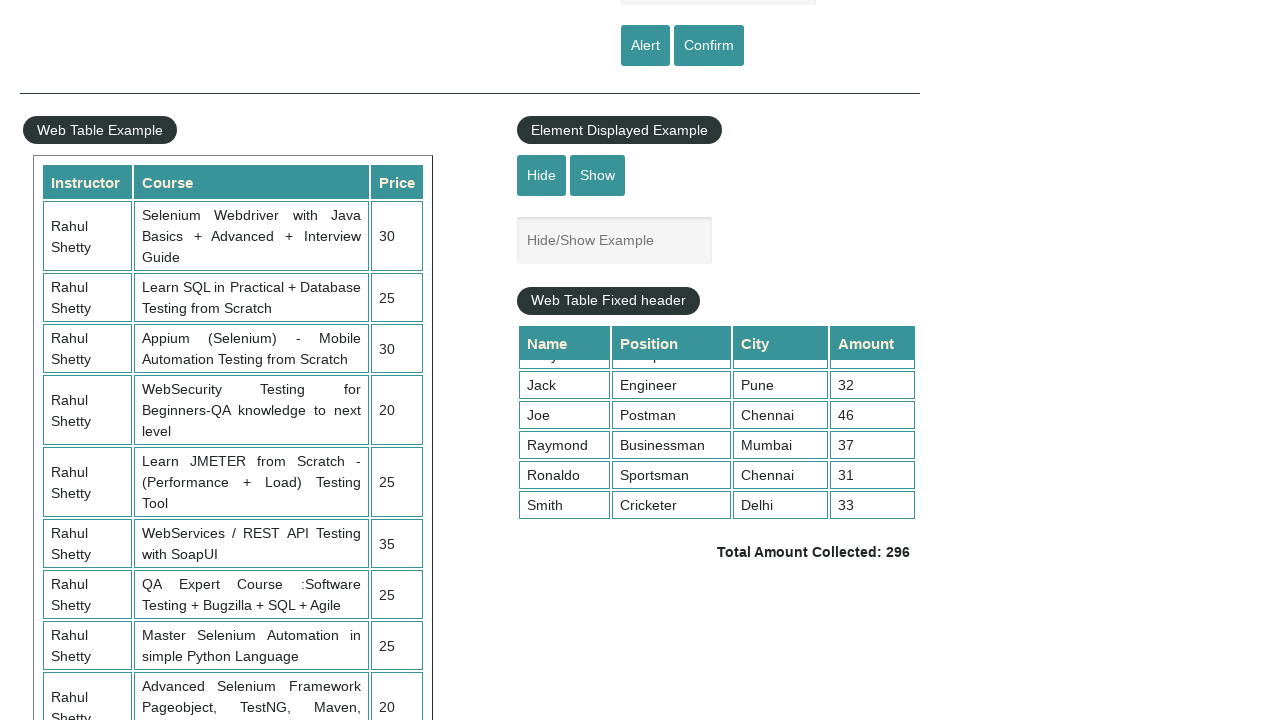